Tests that the Burger King homepage loads successfully by verifying the page title contains "Burger King"

Starting URL: https://www.bk.com/

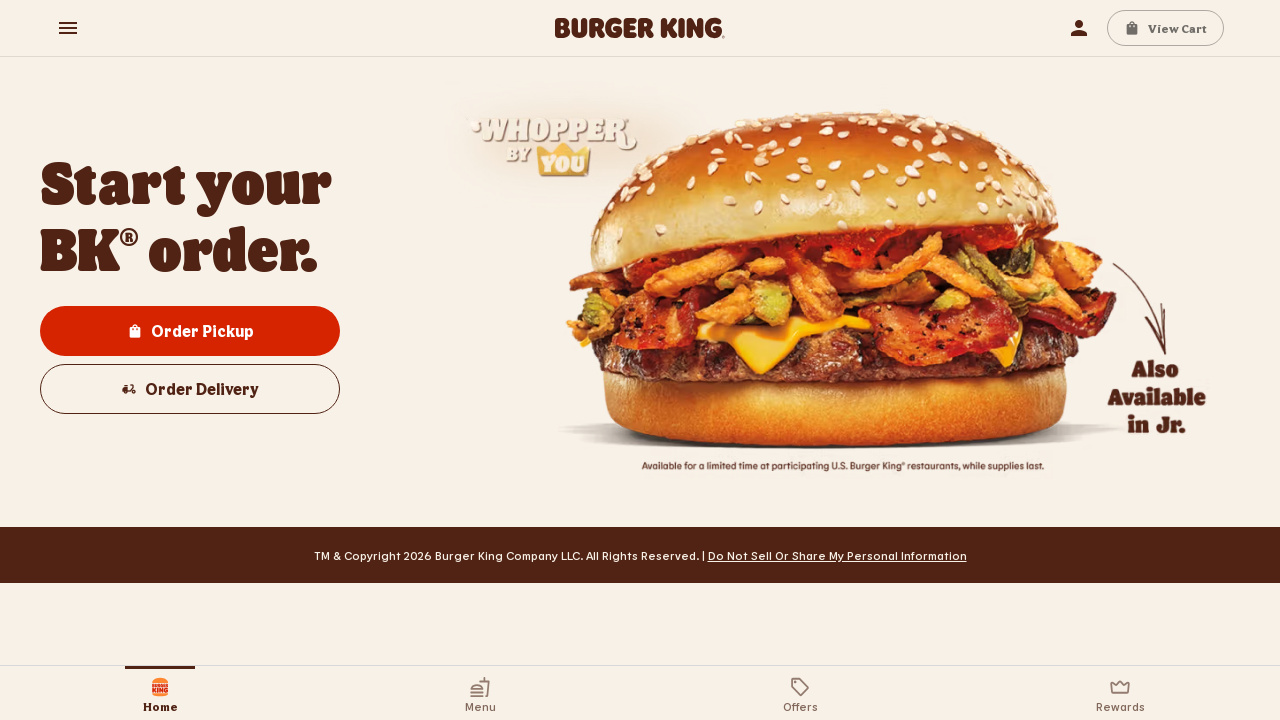

Waited for page to reach domcontentloaded state
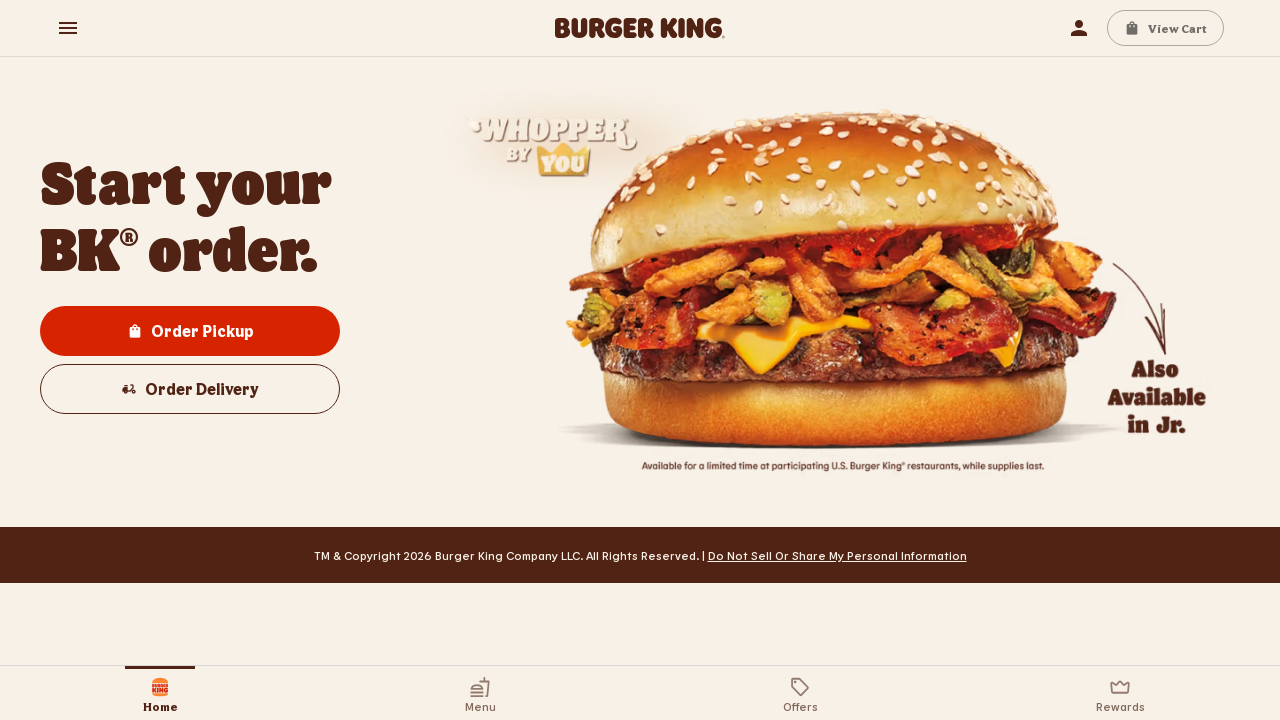

Retrieved page title
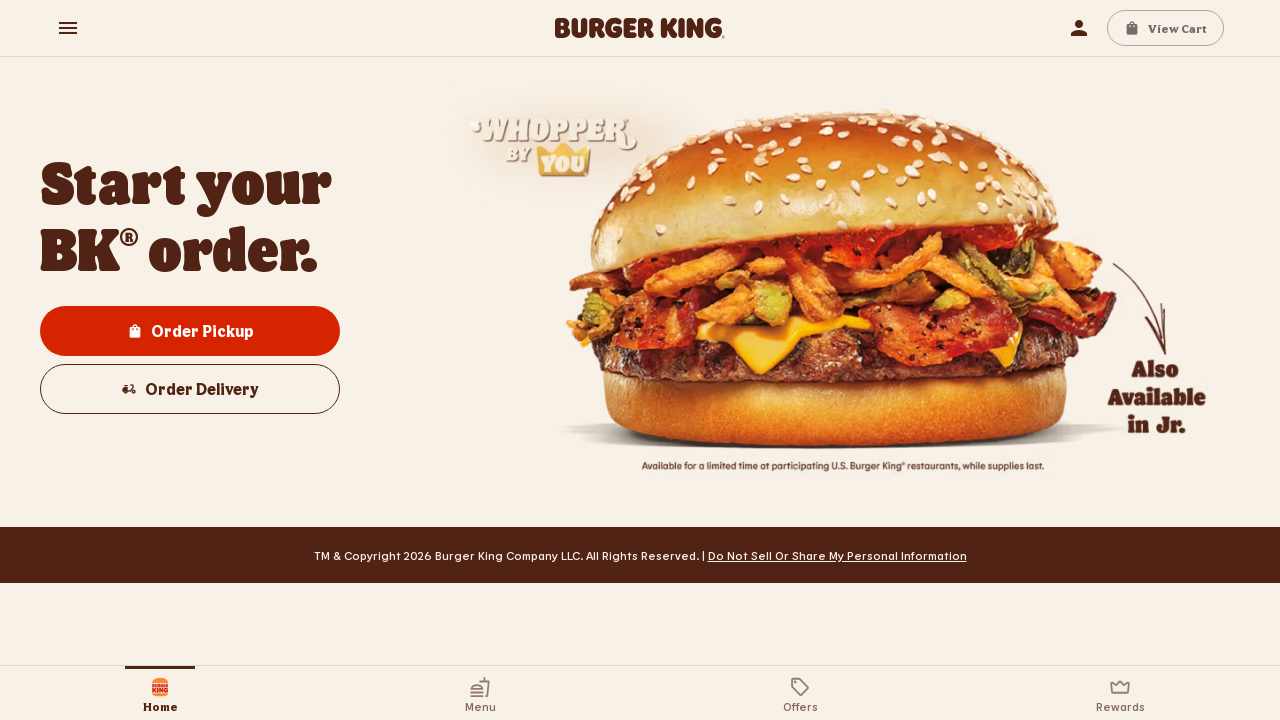

Verified page title contains 'Burger King': Burger King
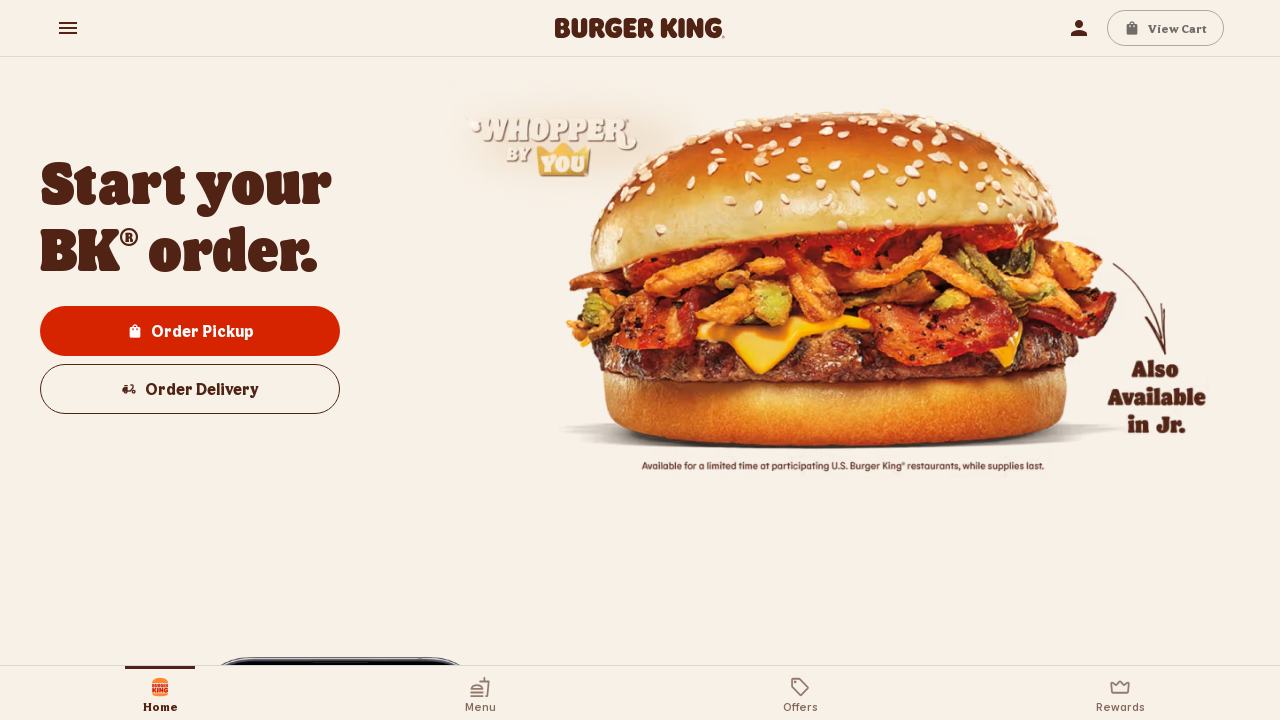

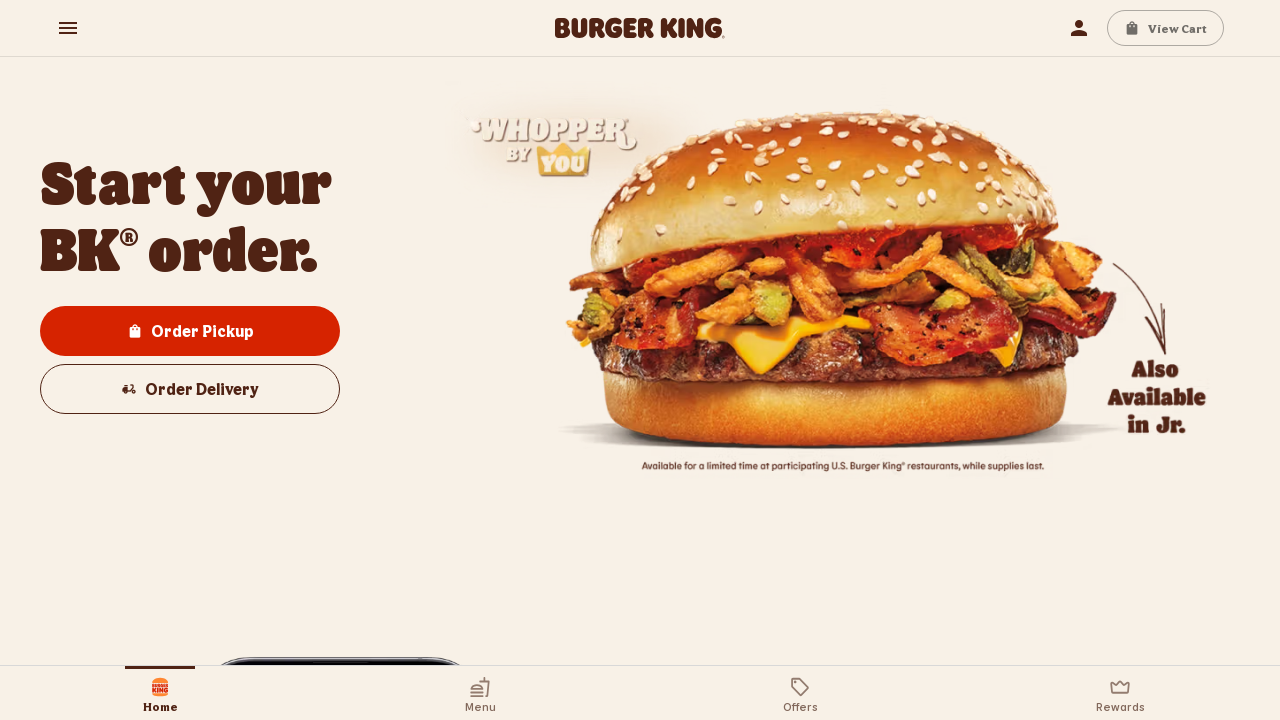